Tests JavaScript alert handling functionality by clicking buttons to trigger different alert types (simple alert, confirm dialog, and prompt dialog) and interacting with each one by accepting, dismissing, or entering text.

Starting URL: https://the-internet.herokuapp.com/javascript_alerts

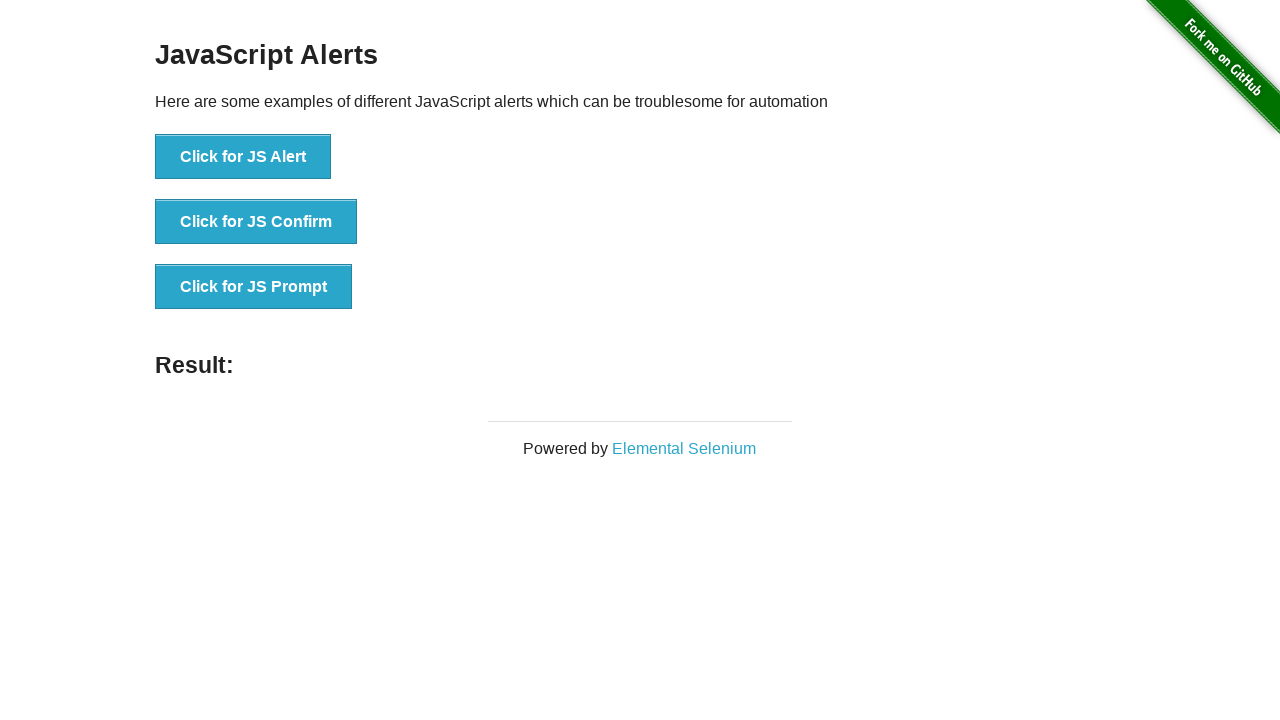

Clicked JS Alert button to trigger simple alert at (243, 157) on xpath=//button[@onclick='jsAlert()']
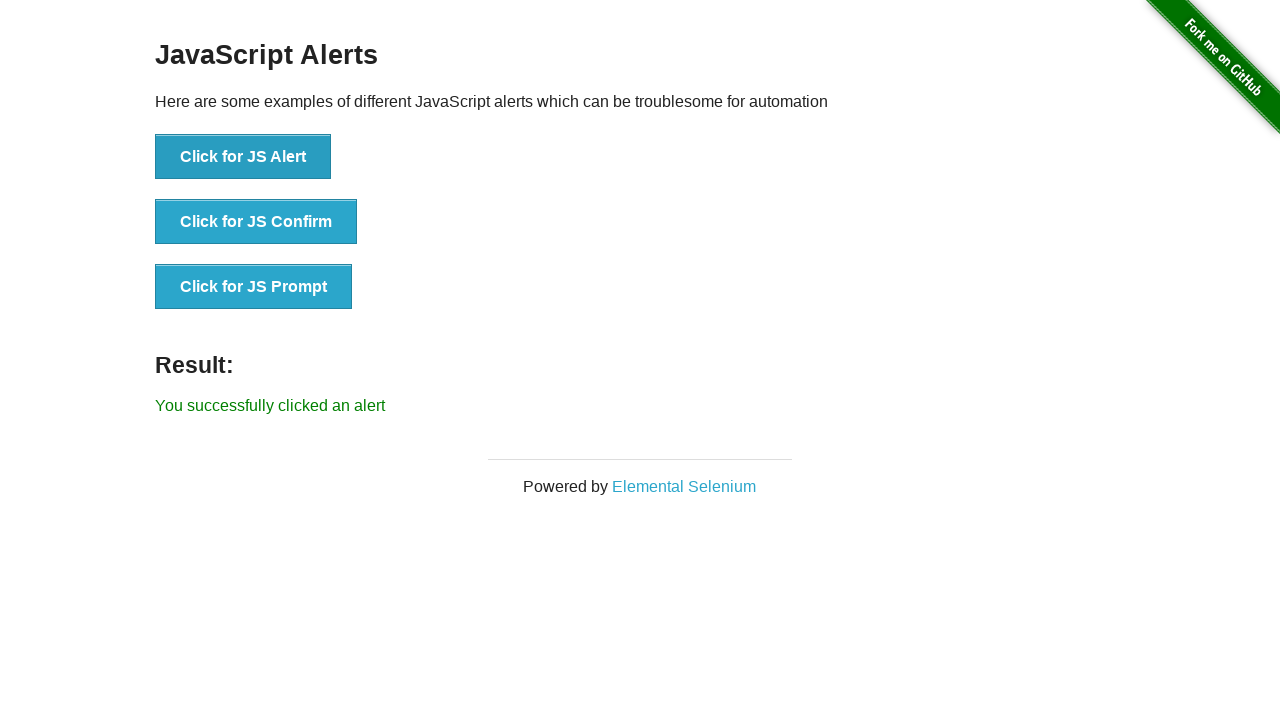

Registered dialog handler and accepted simple alert
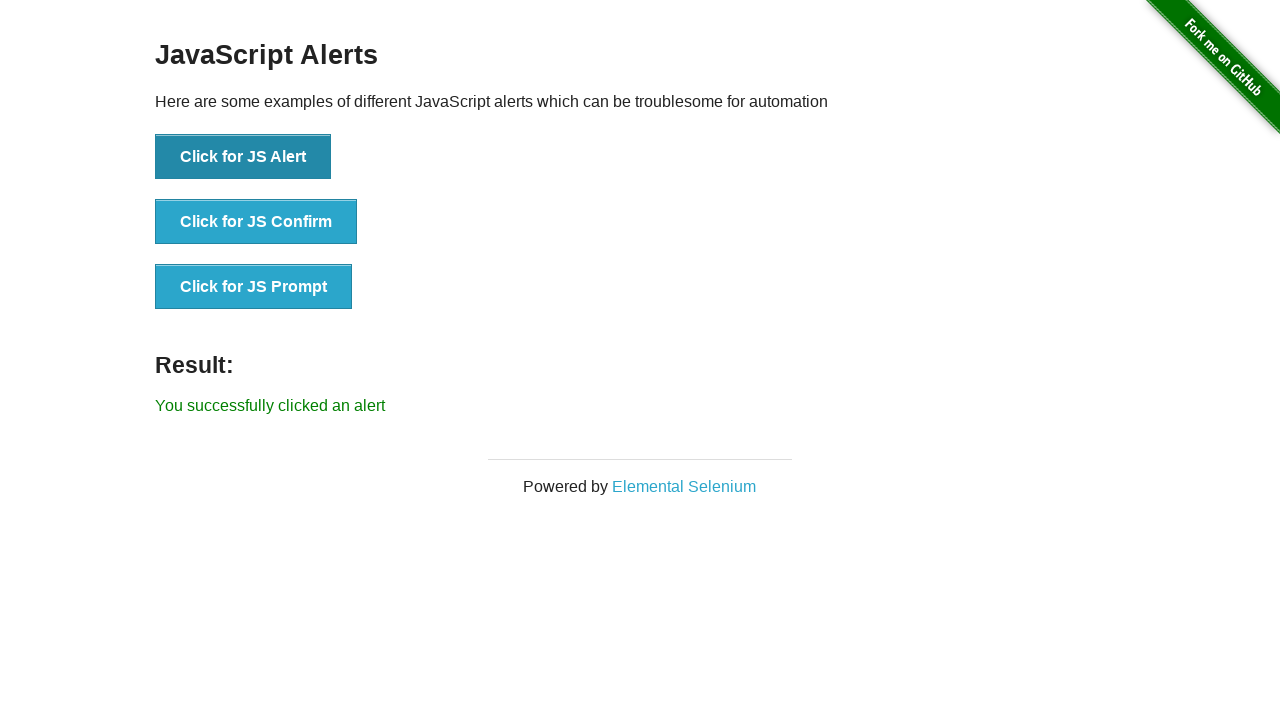

Waited 500ms after alert handling
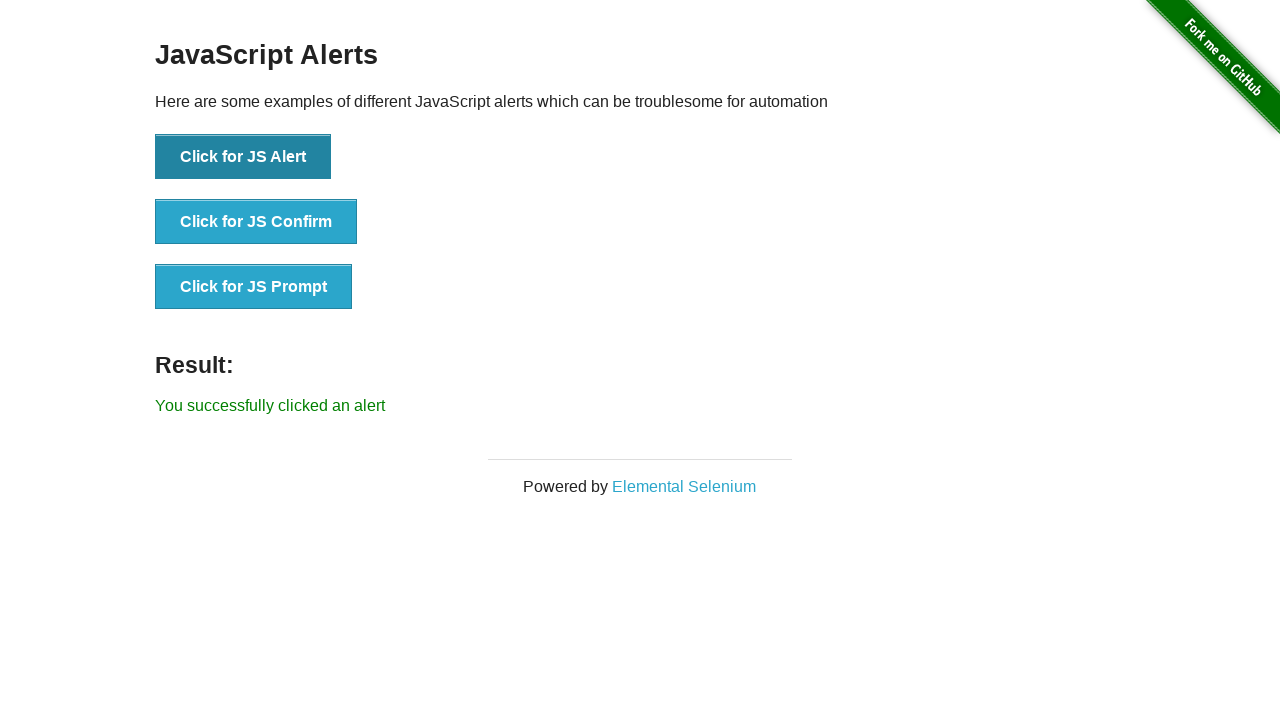

Registered handler for confirm dialog
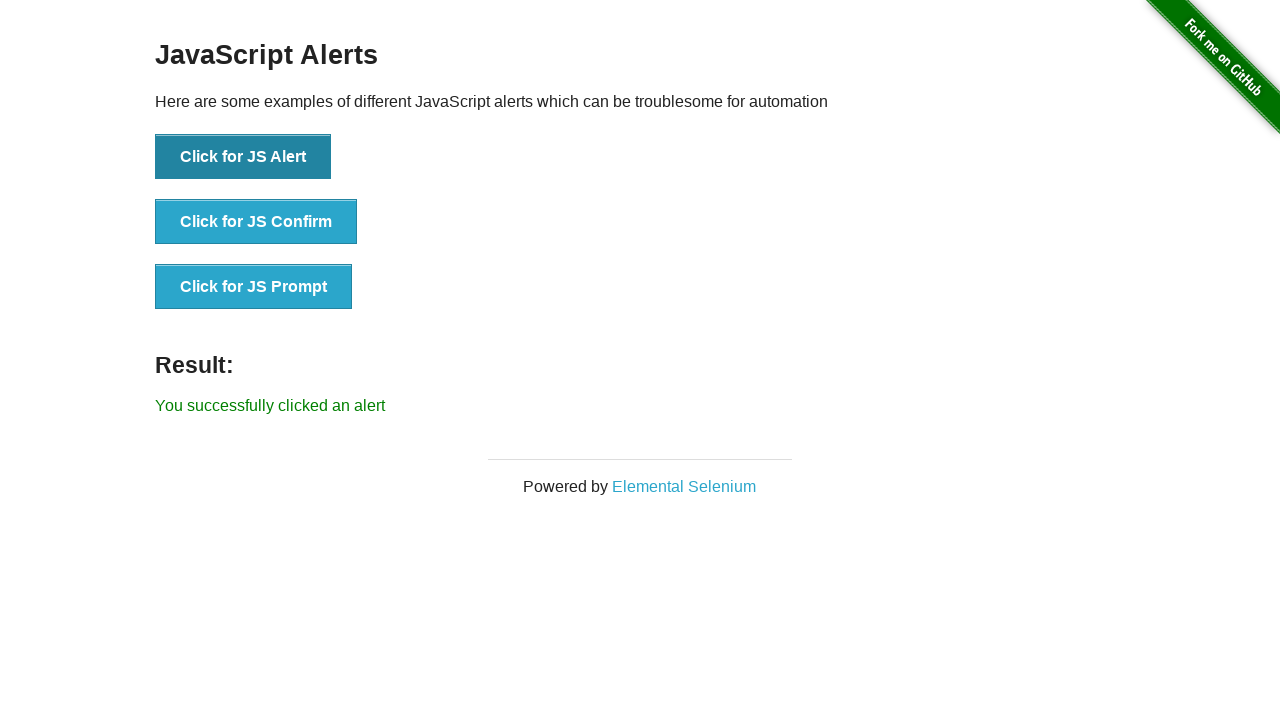

Clicked JS Confirm button to trigger confirm dialog at (256, 222) on xpath=//button[@onclick='jsConfirm()']
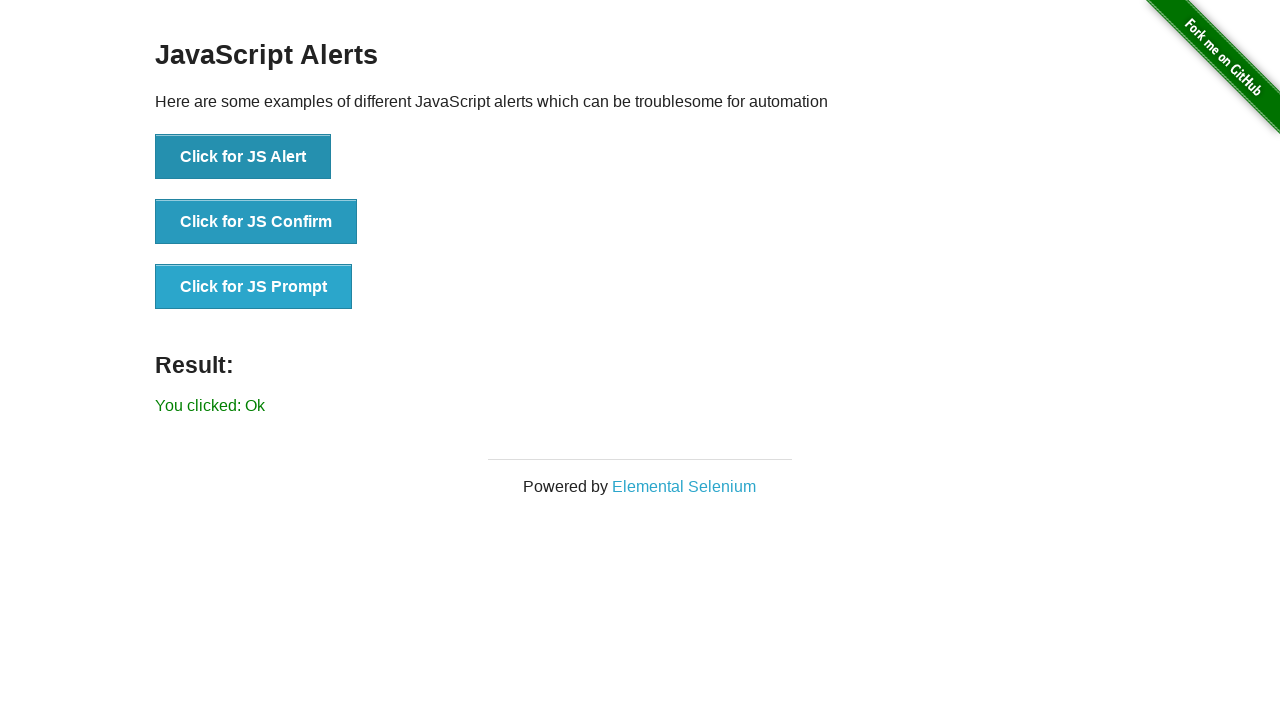

Waited 500ms after confirm dialog acceptance
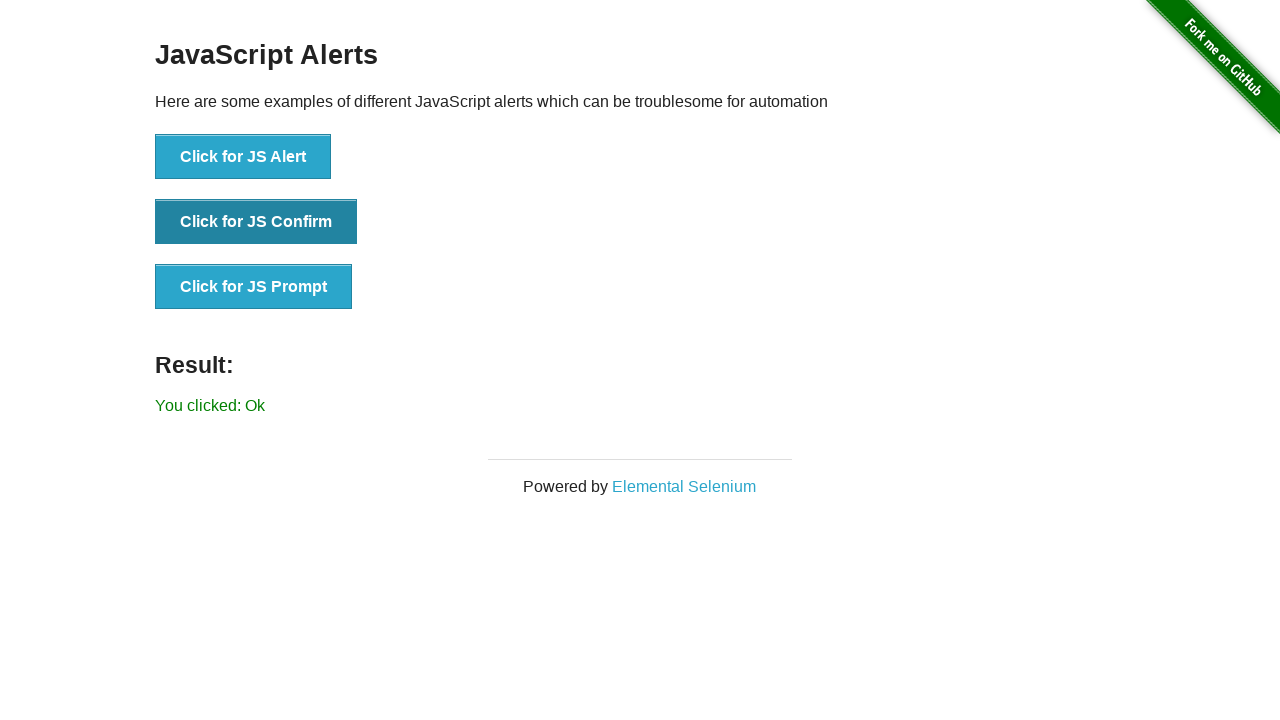

Registered handler for prompt dialog
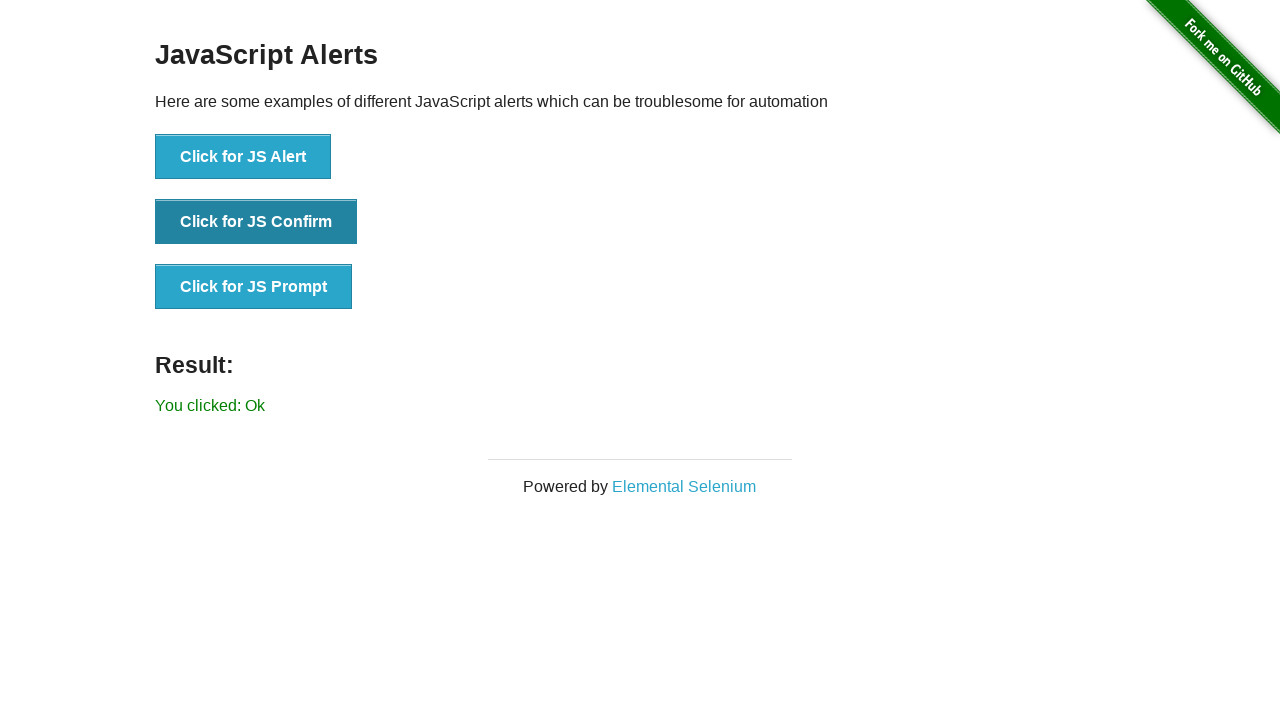

Clicked JS Prompt button to trigger prompt dialog at (254, 287) on xpath=//button[@onclick='jsPrompt()']
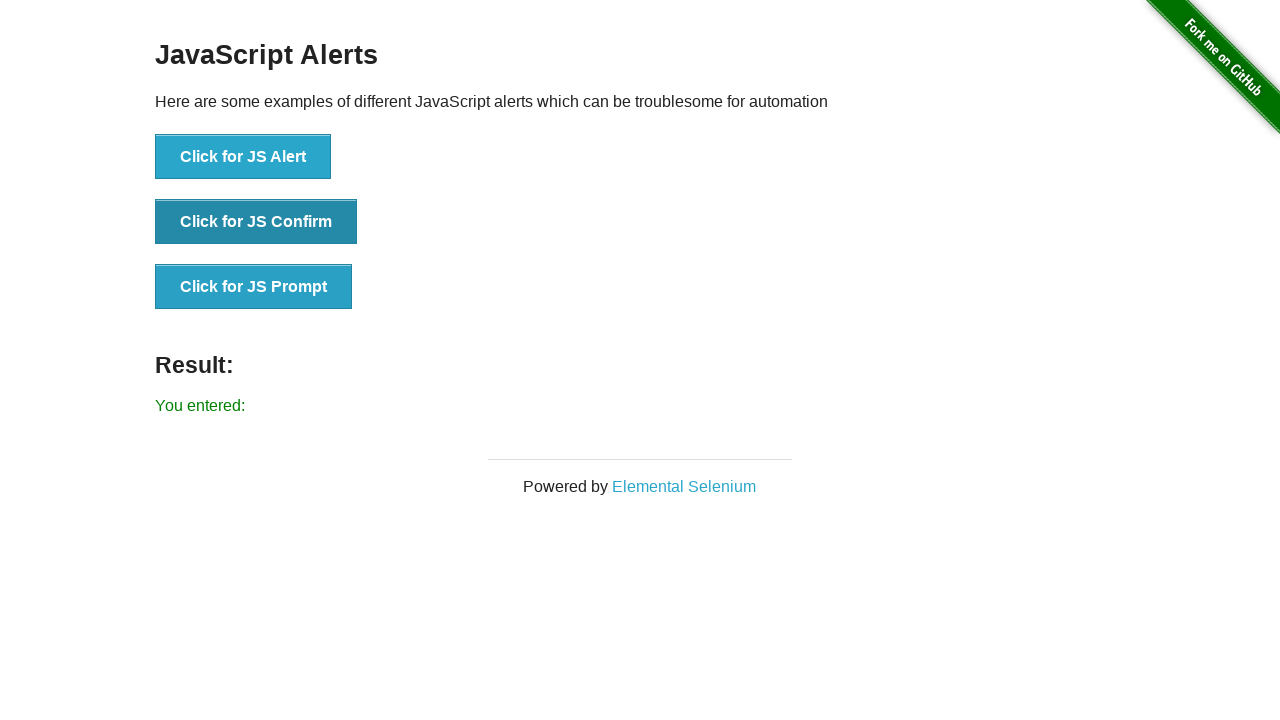

Waited 500ms after prompt dialog with text entry 'chandipriyanka@gmail.com'
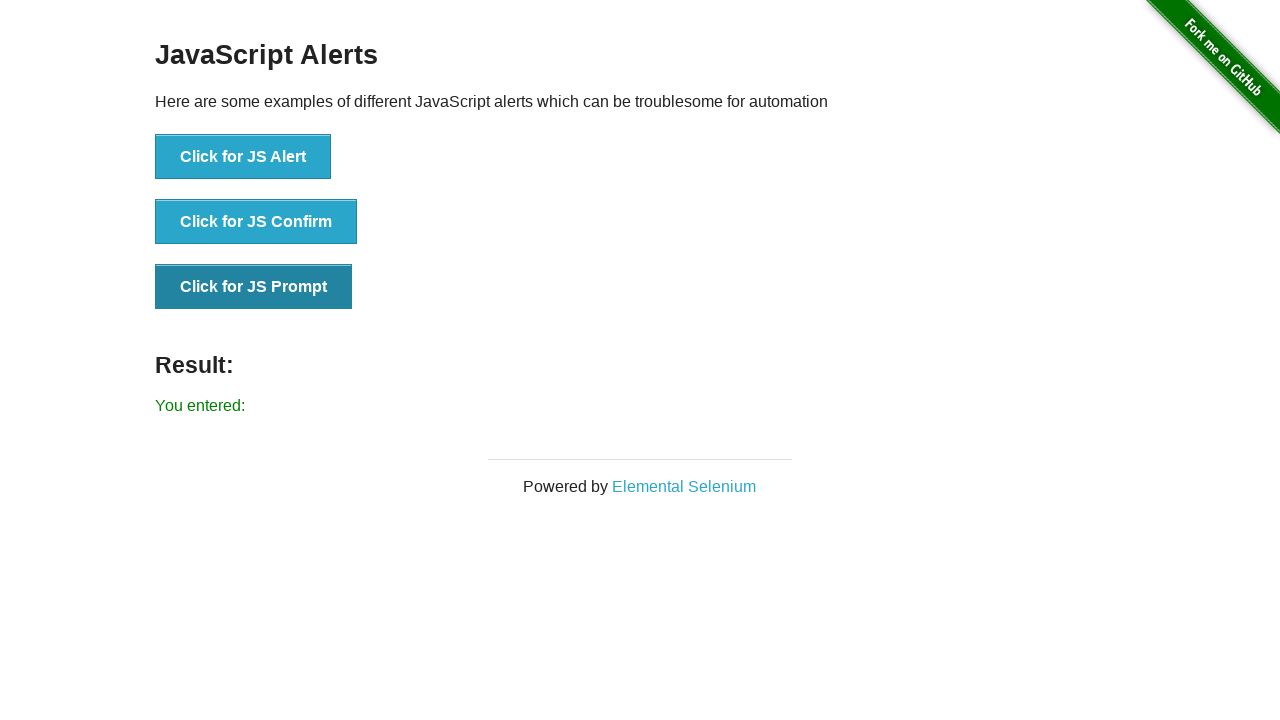

Verified result element is displayed
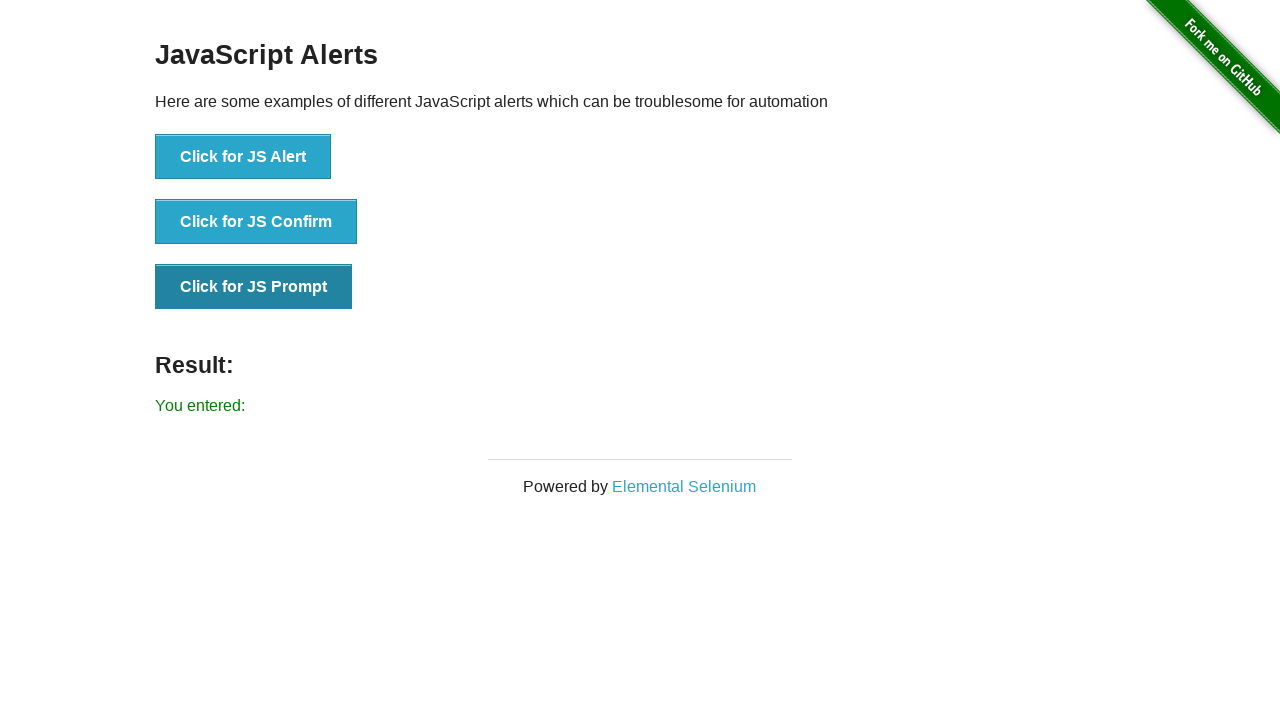

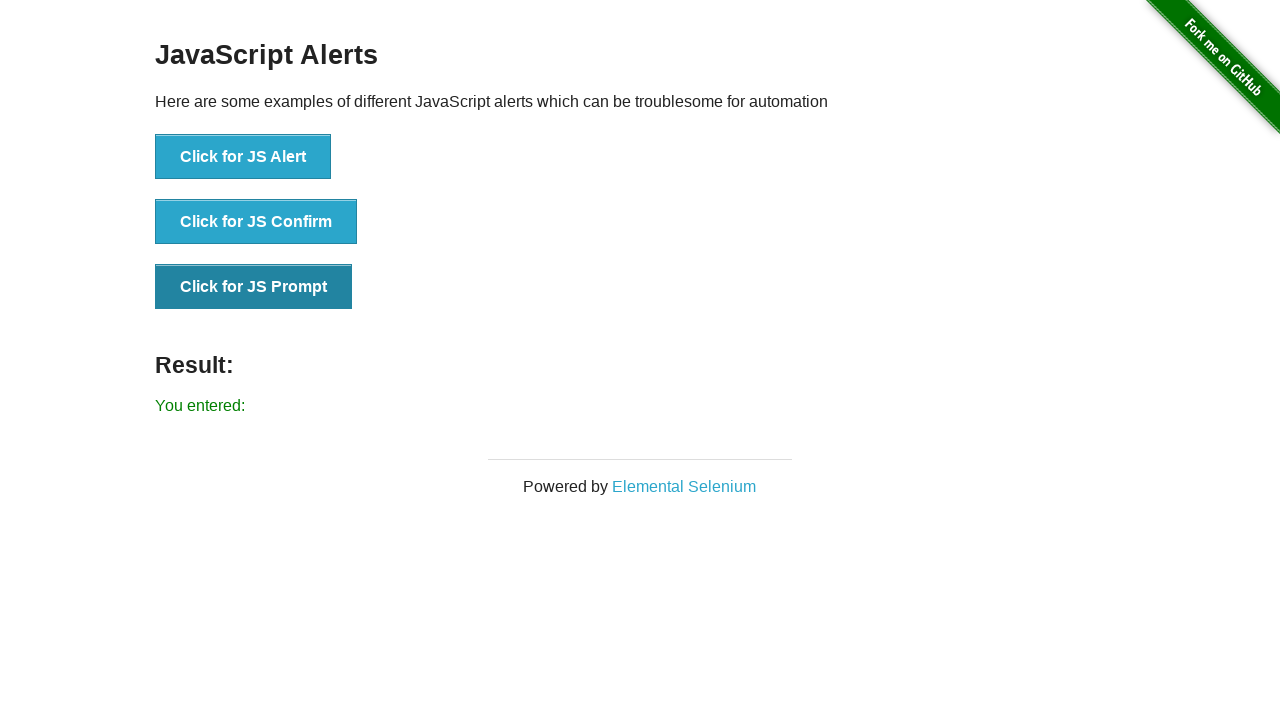